Adds multiple vegetable items to cart, proceeds to checkout, and applies a promo code

Starting URL: https://rahulshettyacademy.com/seleniumPractise/

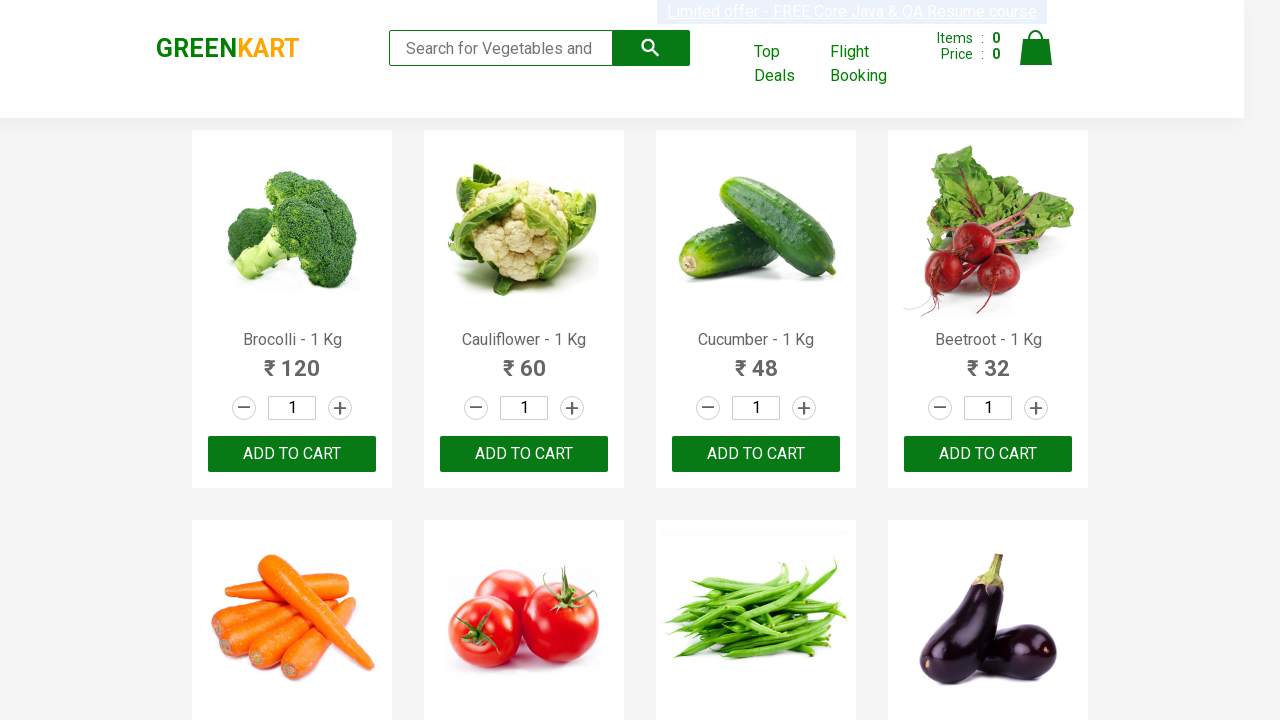

Retrieved all product names from the page
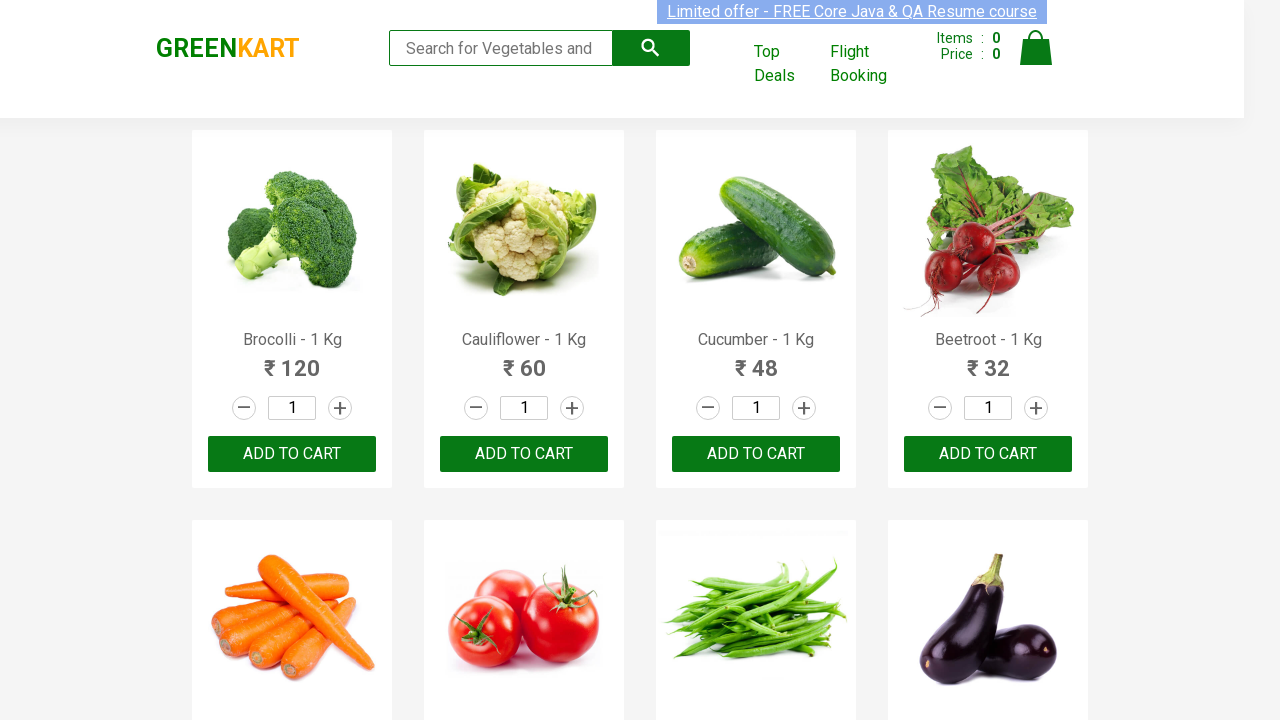

Added Brocolli to cart at (292, 454) on xpath=//div[@class='product-action']/button >> nth=0
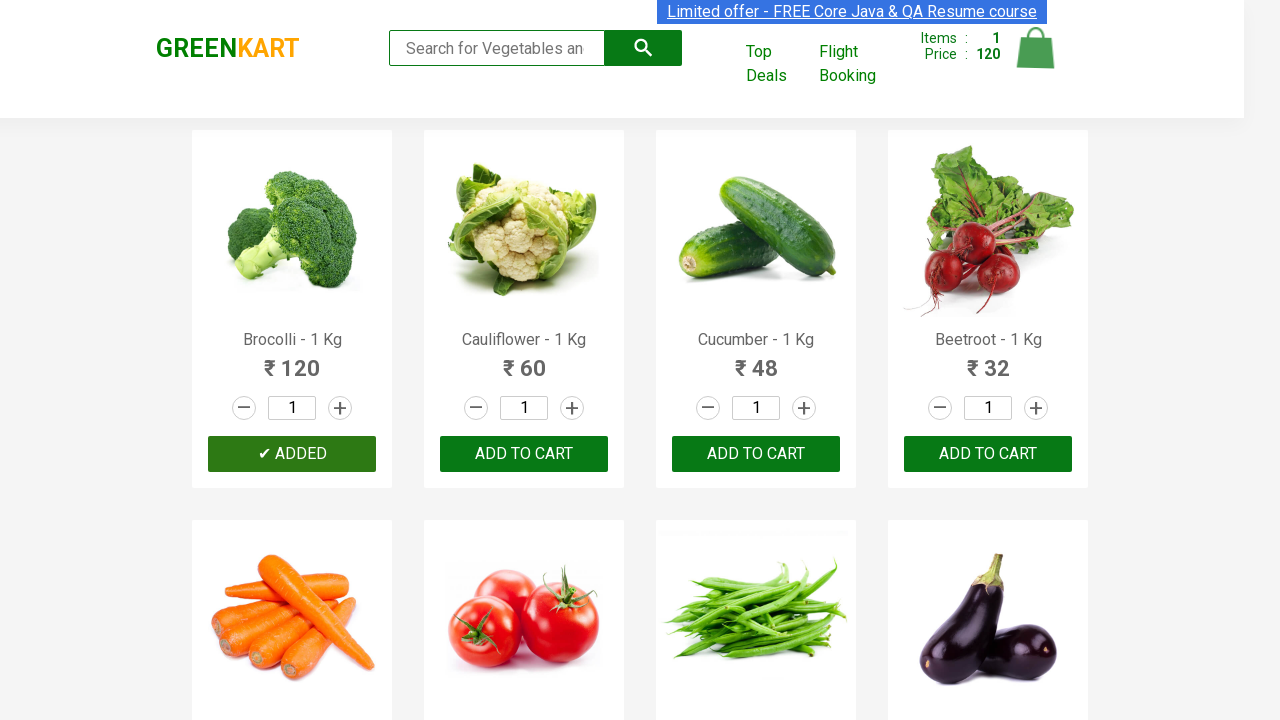

Added Cucumber to cart at (756, 454) on xpath=//div[@class='product-action']/button >> nth=2
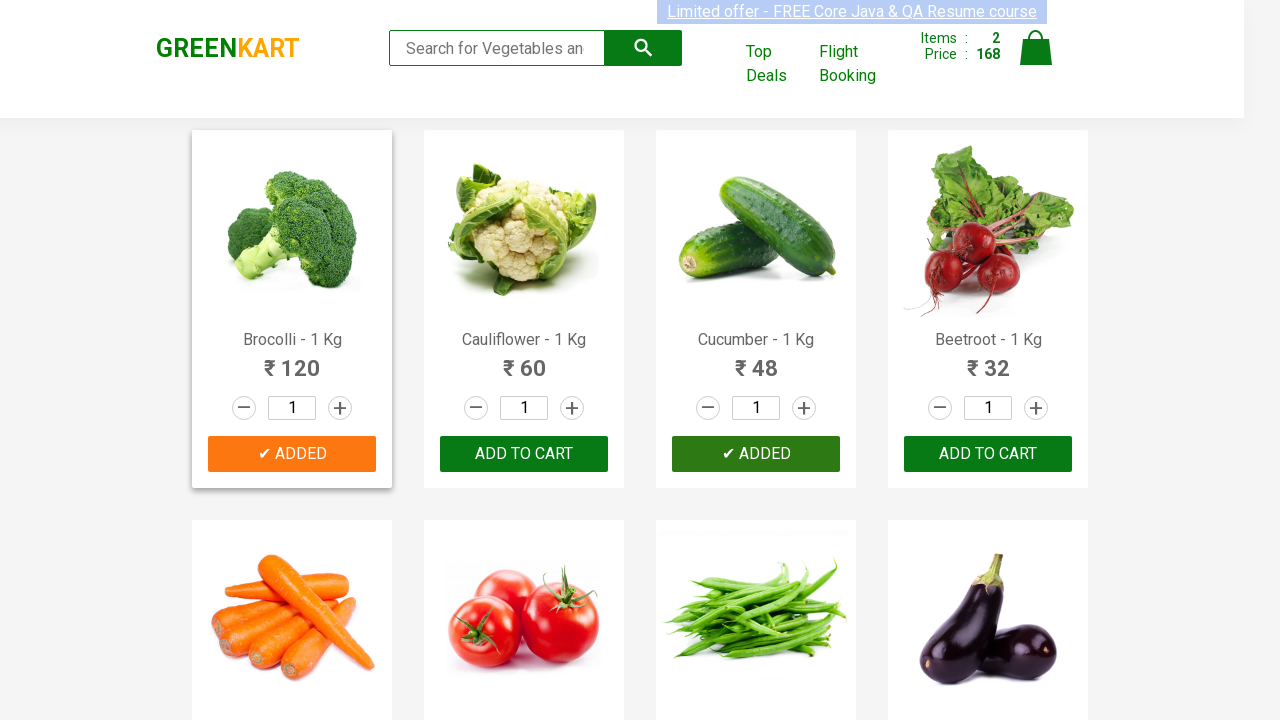

Added Beetroot to cart at (988, 454) on xpath=//div[@class='product-action']/button >> nth=3
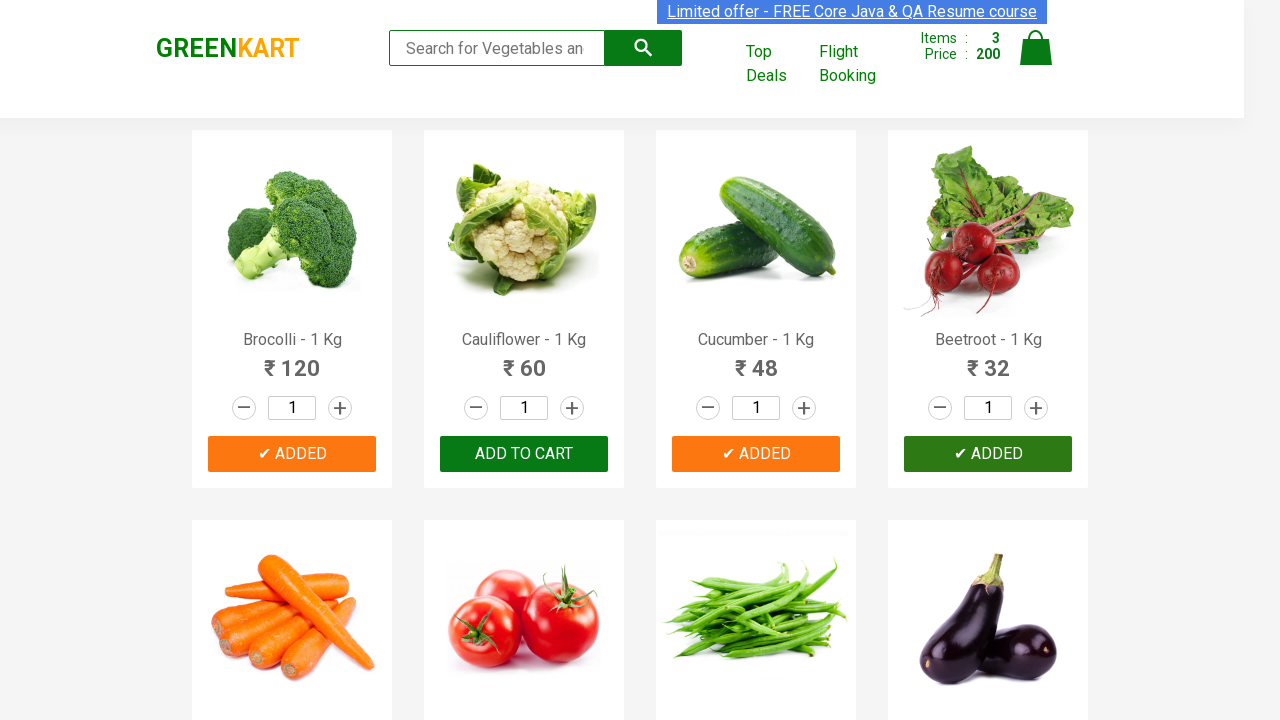

Added Carrot to cart at (292, 360) on xpath=//div[@class='product-action']/button >> nth=4
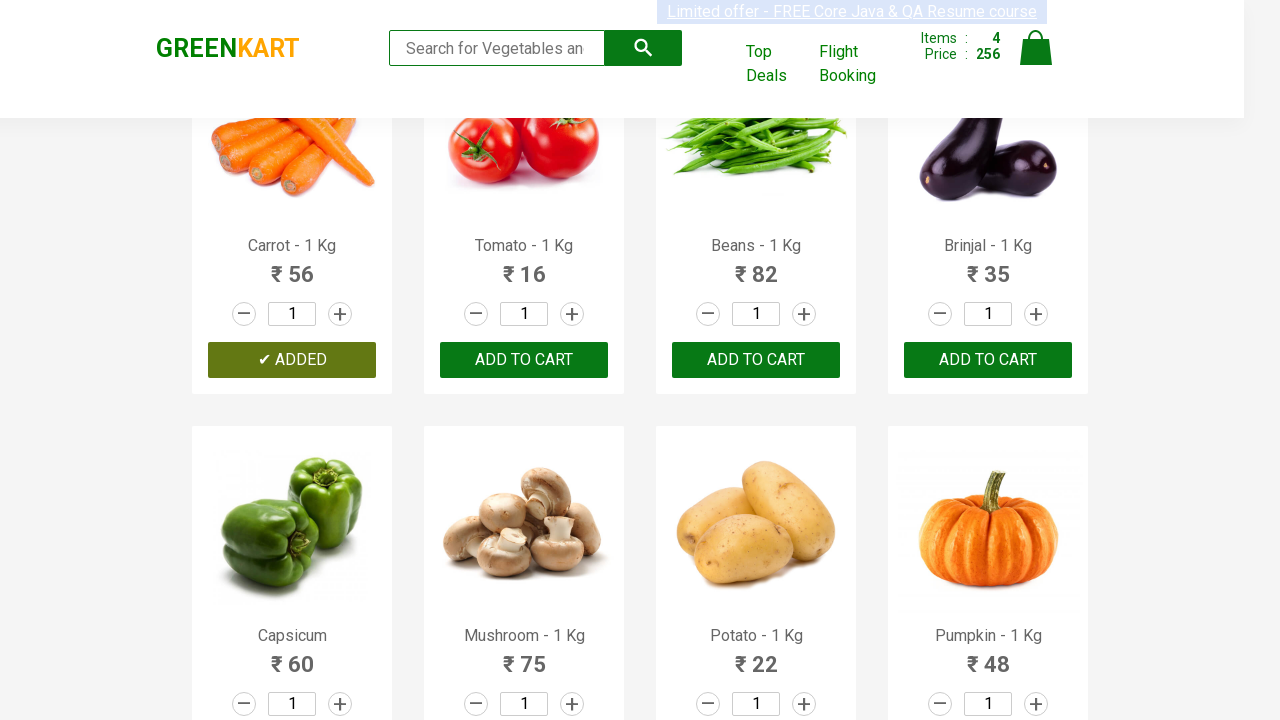

Clicked on cart icon to view cart at (1036, 48) on img[alt='Cart']
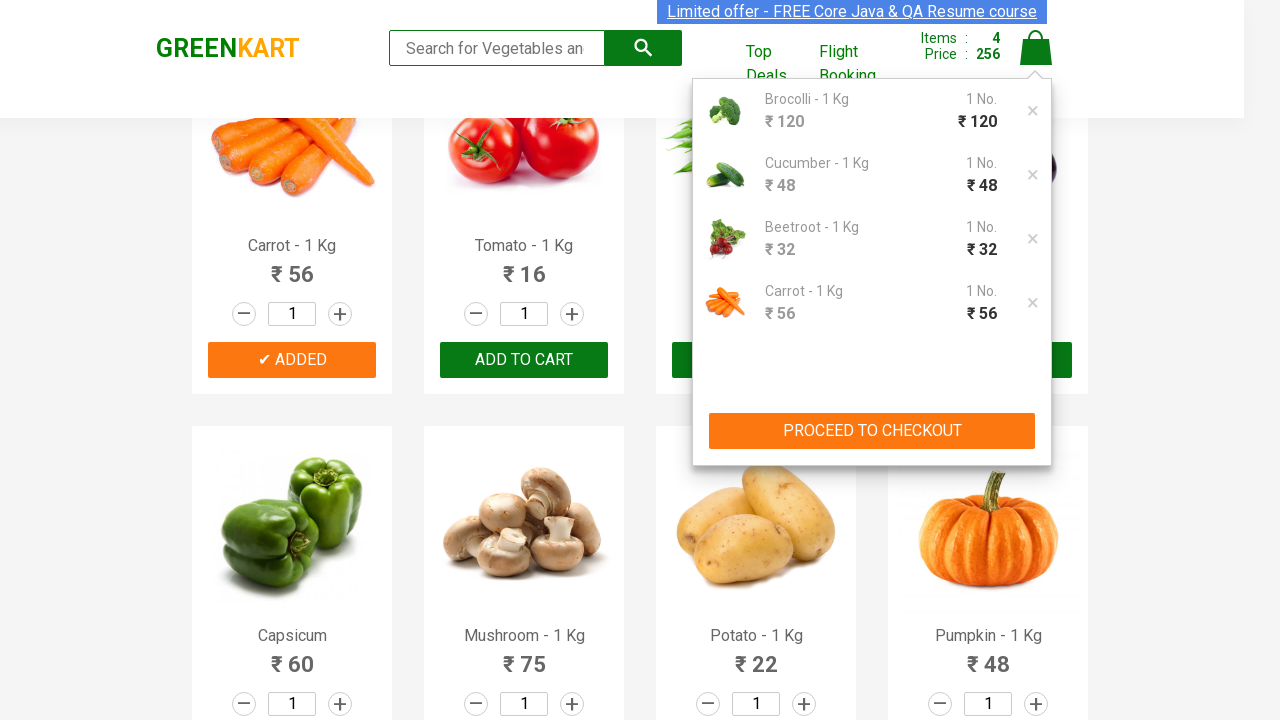

Clicked PROCEED TO CHECKOUT button at (872, 431) on xpath=//button[contains(text(),'PROCEED TO CHECKOUT')]
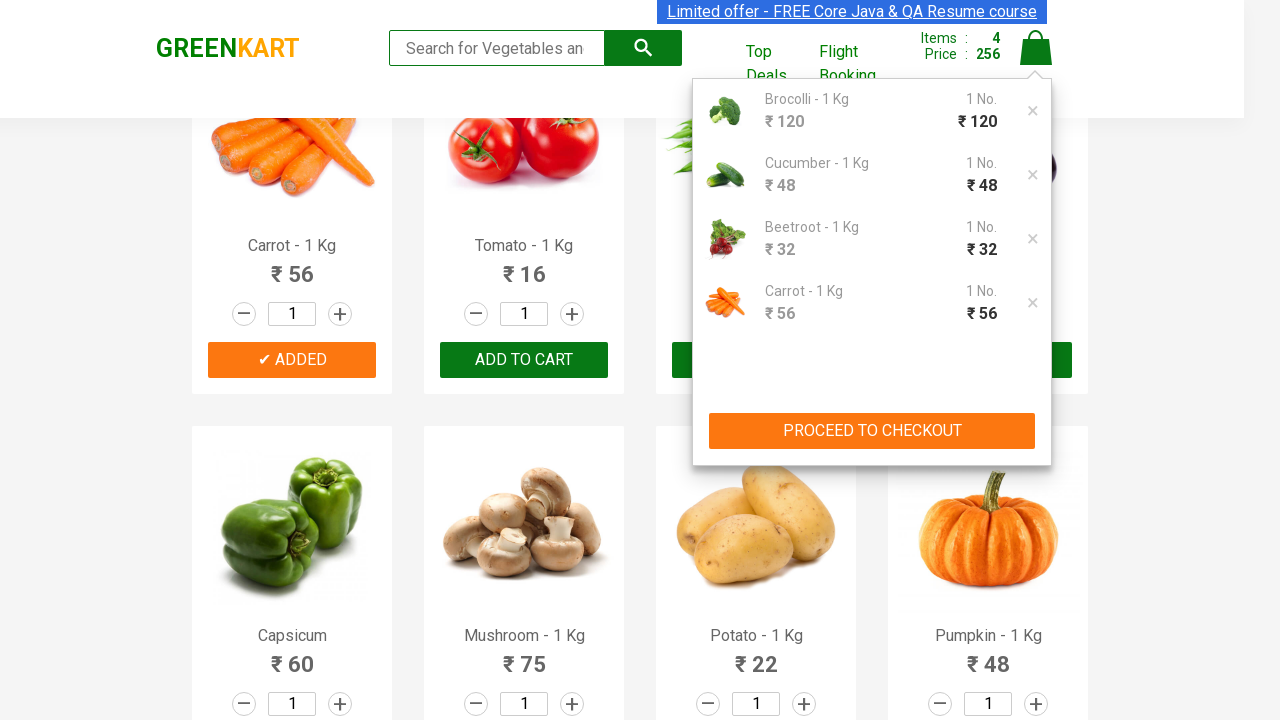

Promo code input field loaded
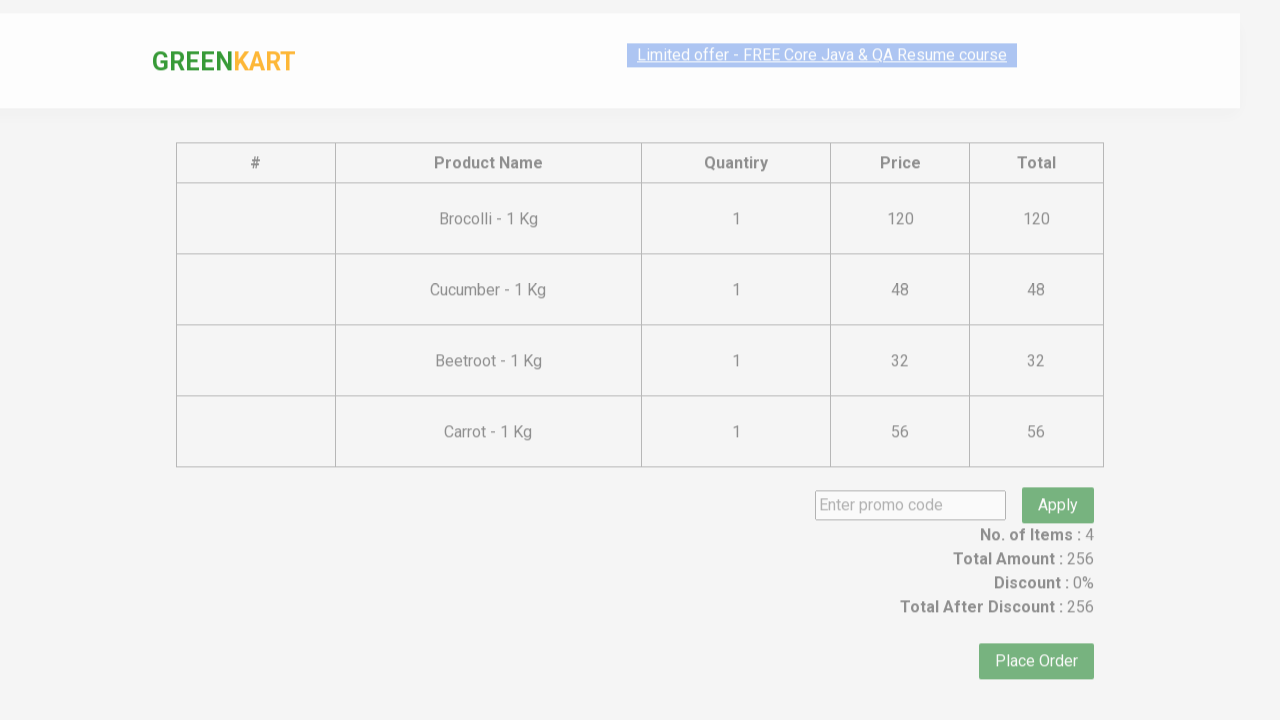

Entered promo code 'rahulshettyacademy' on input.promocode
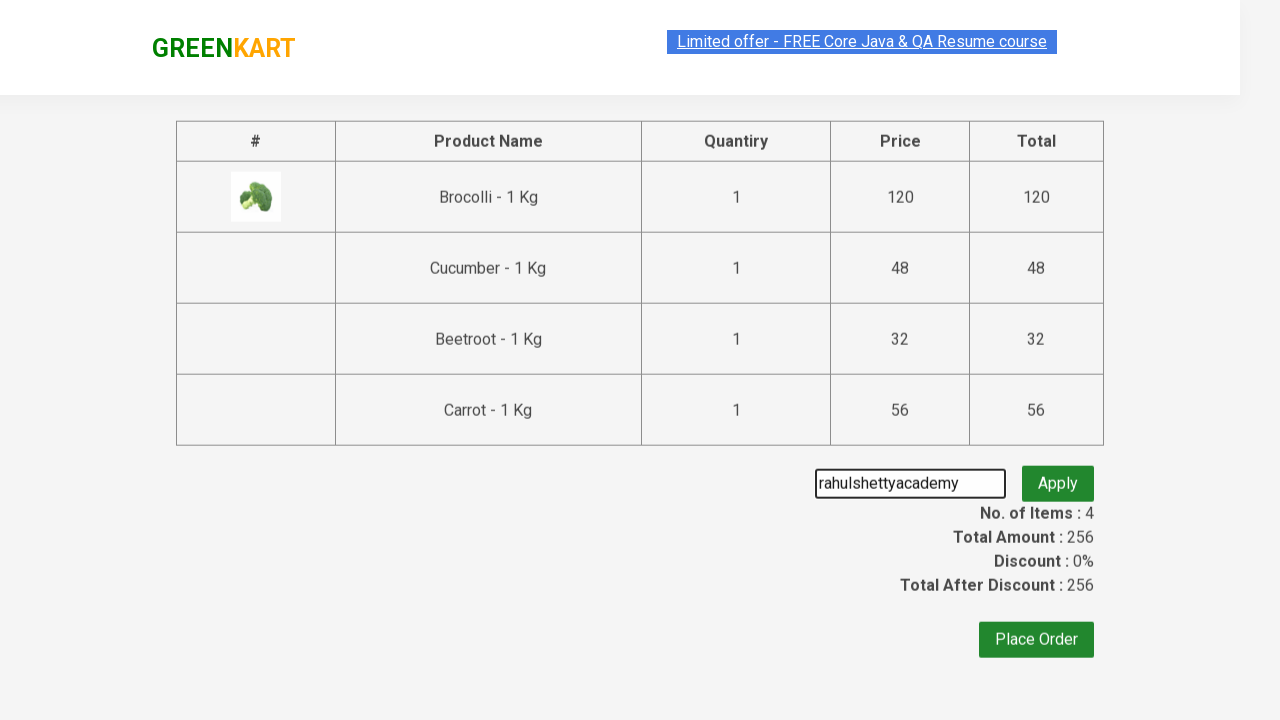

Clicked Apply button to apply promo code at (1058, 477) on button.promoBtn
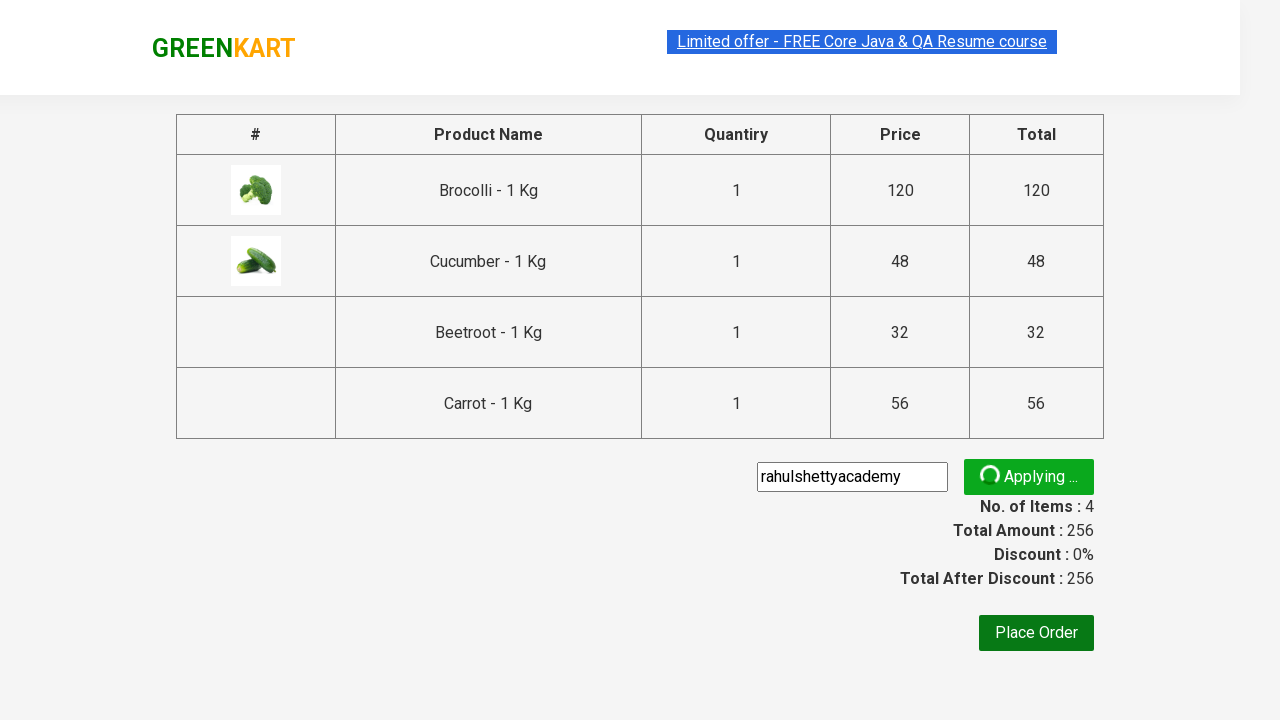

Promo code confirmation message displayed
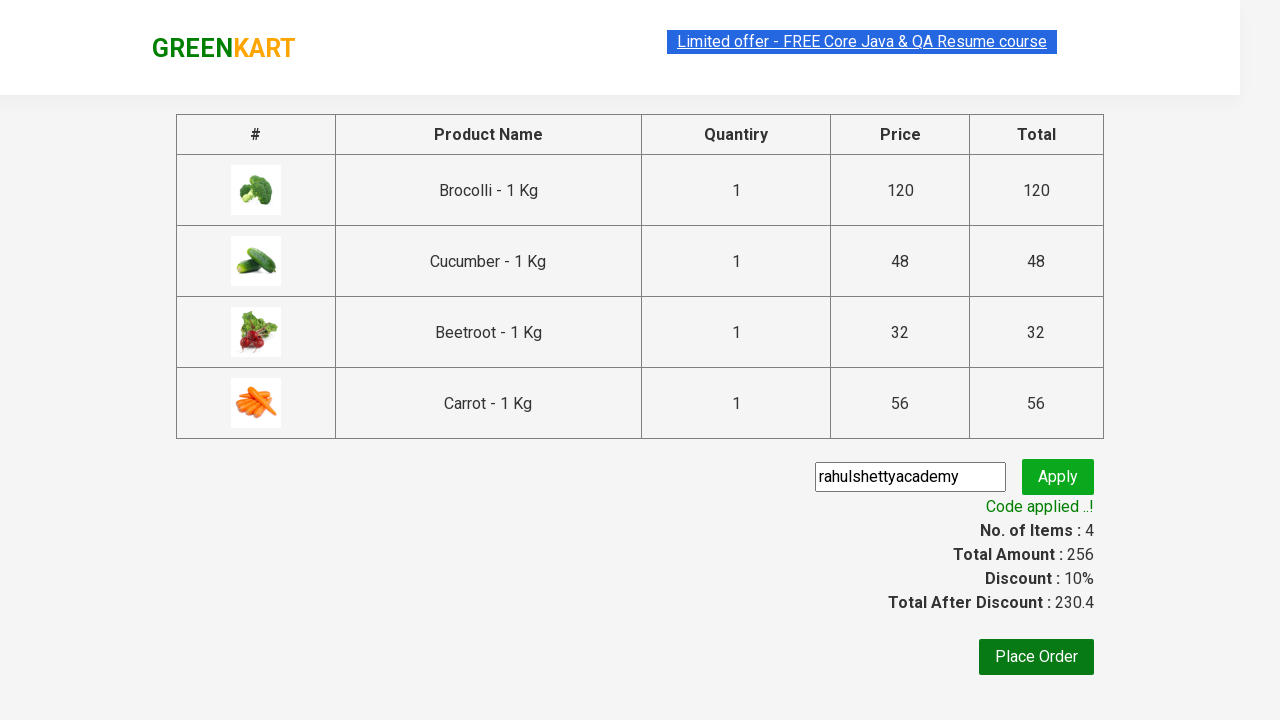

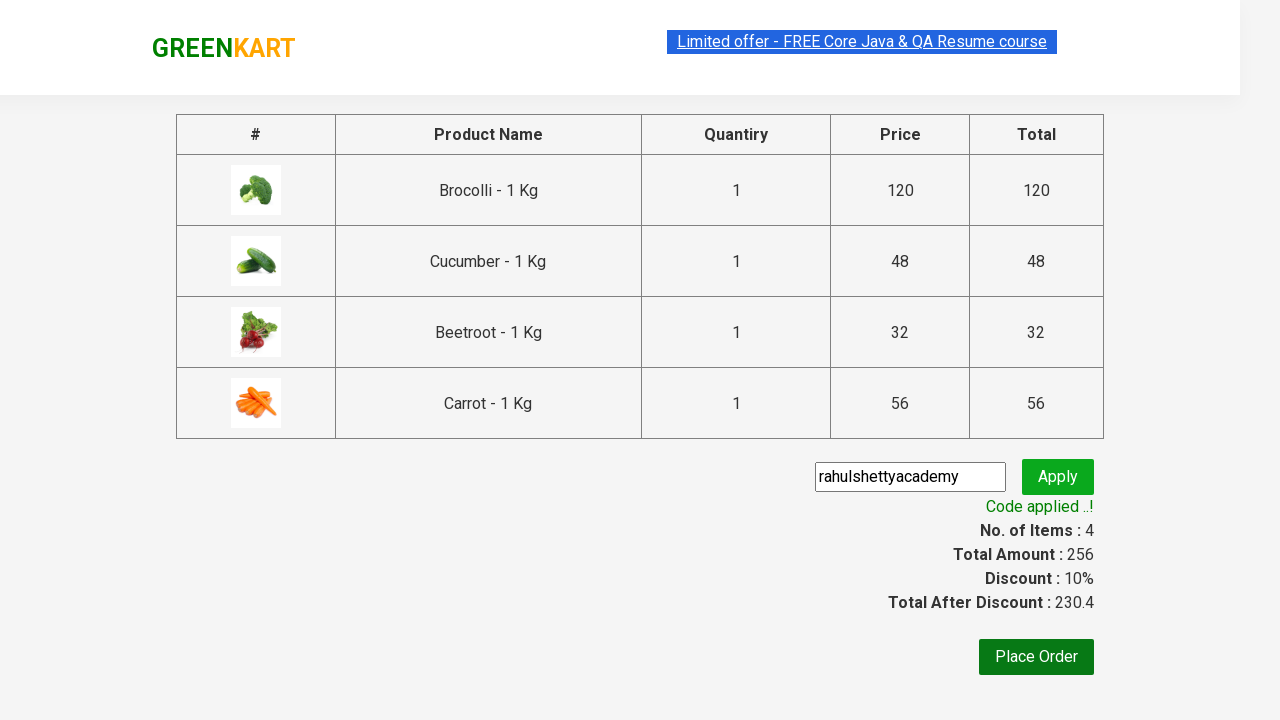